Tests right-click context menu functionality by right-clicking on a button and selecting the "Copy" option from the context menu

Starting URL: https://swisnl.github.io/jQuery-contextMenu/demo.html

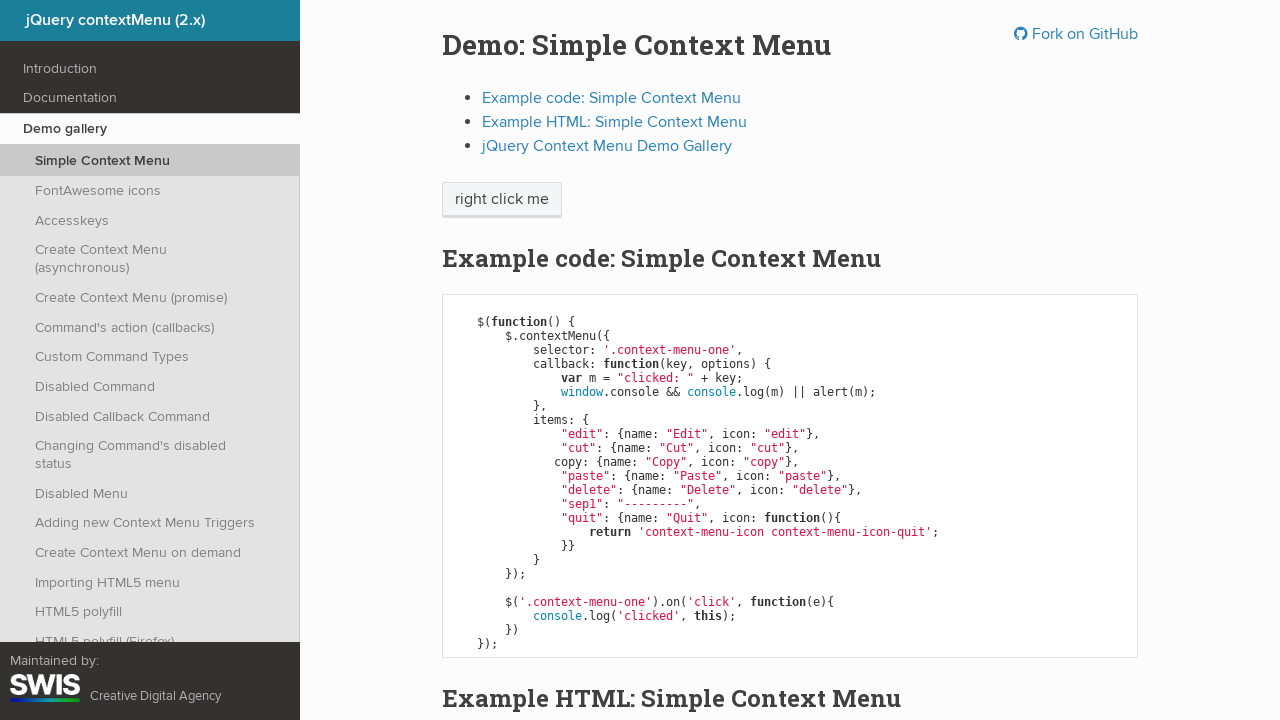

Located the 'right click me' button element
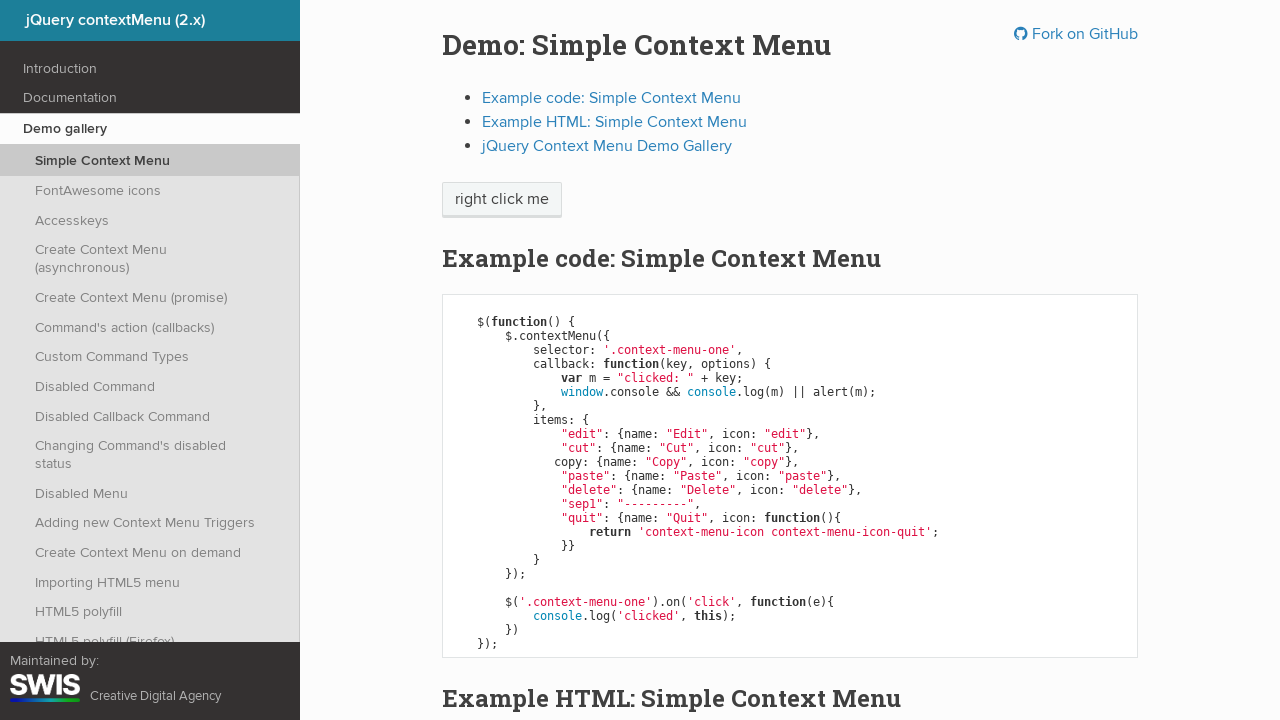

Right-clicked on the button to open context menu at (502, 200) on xpath=//span[normalize-space()='right click me']
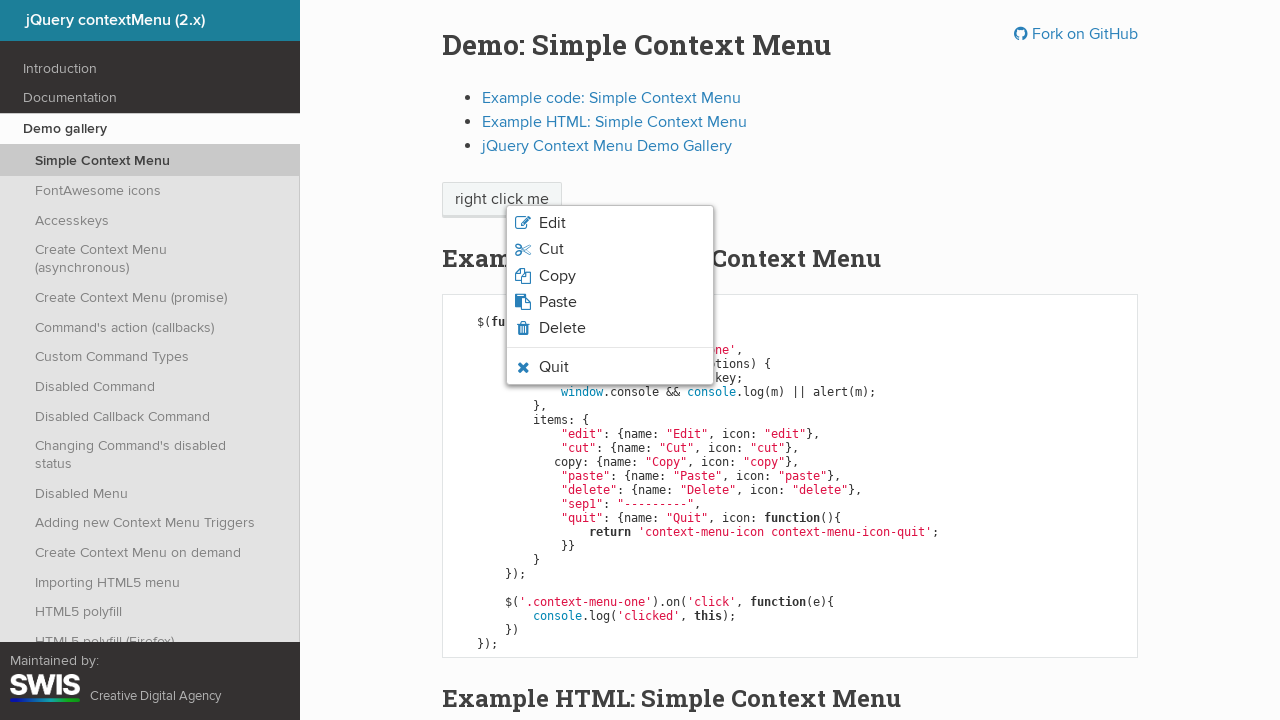

Clicked 'Copy' option from context menu at (557, 276) on xpath=//span[normalize-space()='Copy']
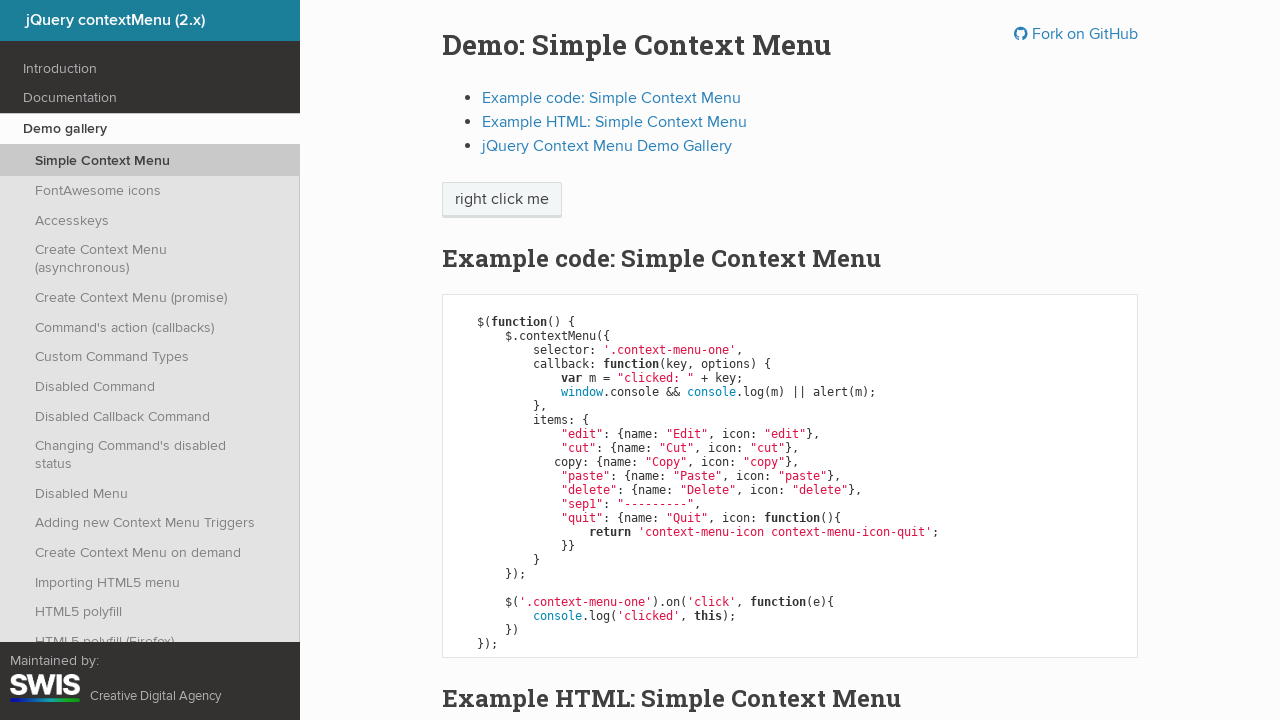

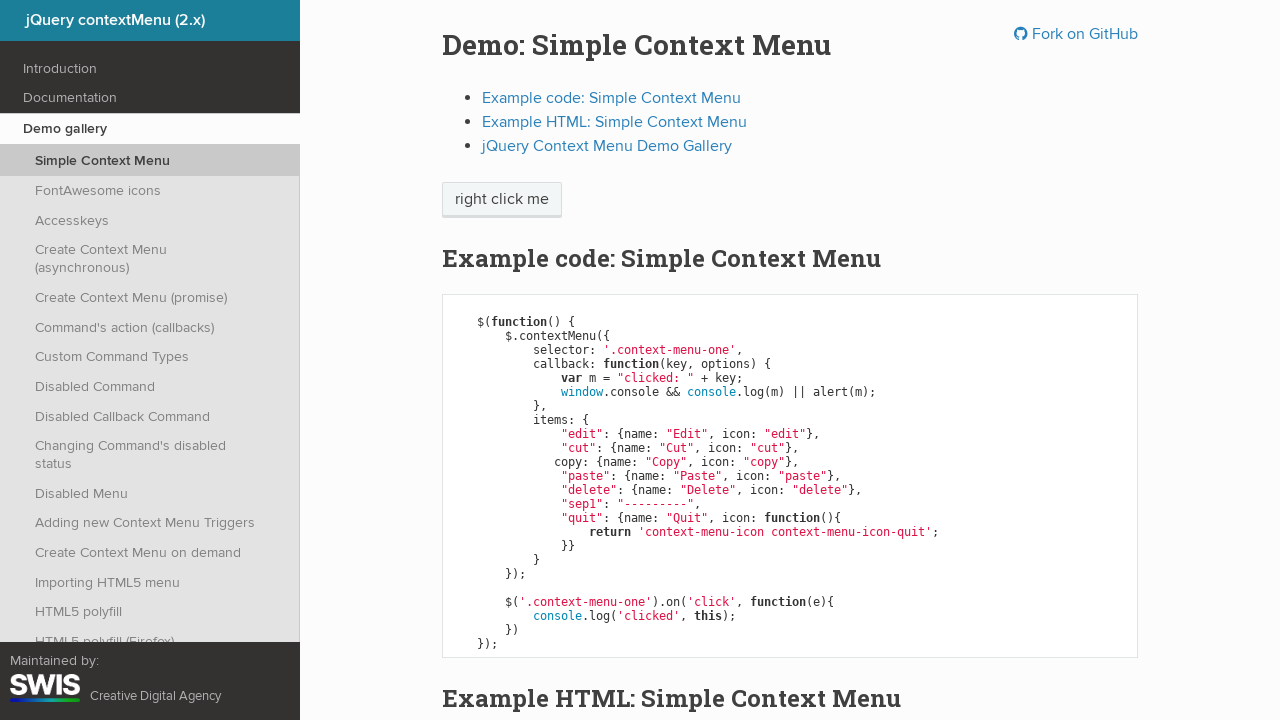